Tests checkbox functionality by selecting the first four day checkboxes on a test automation practice page

Starting URL: https://testautomationpractice.blogspot.com/

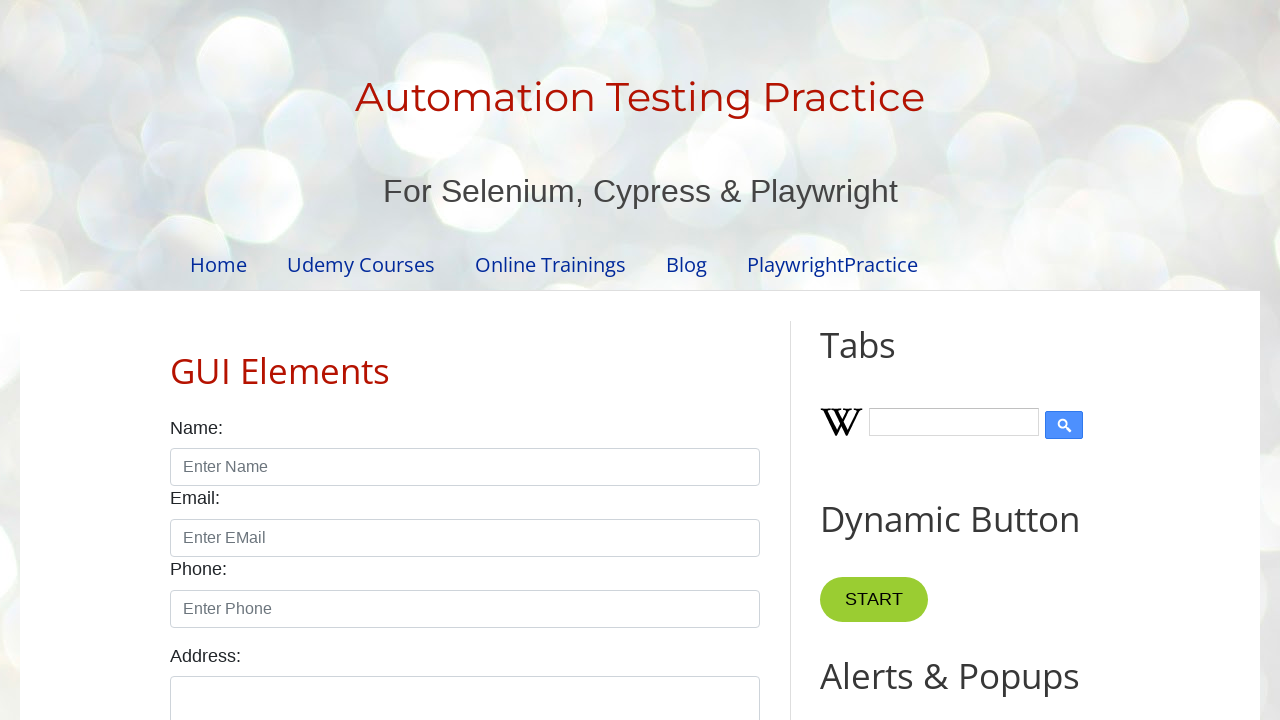

Navigated to test automation practice page
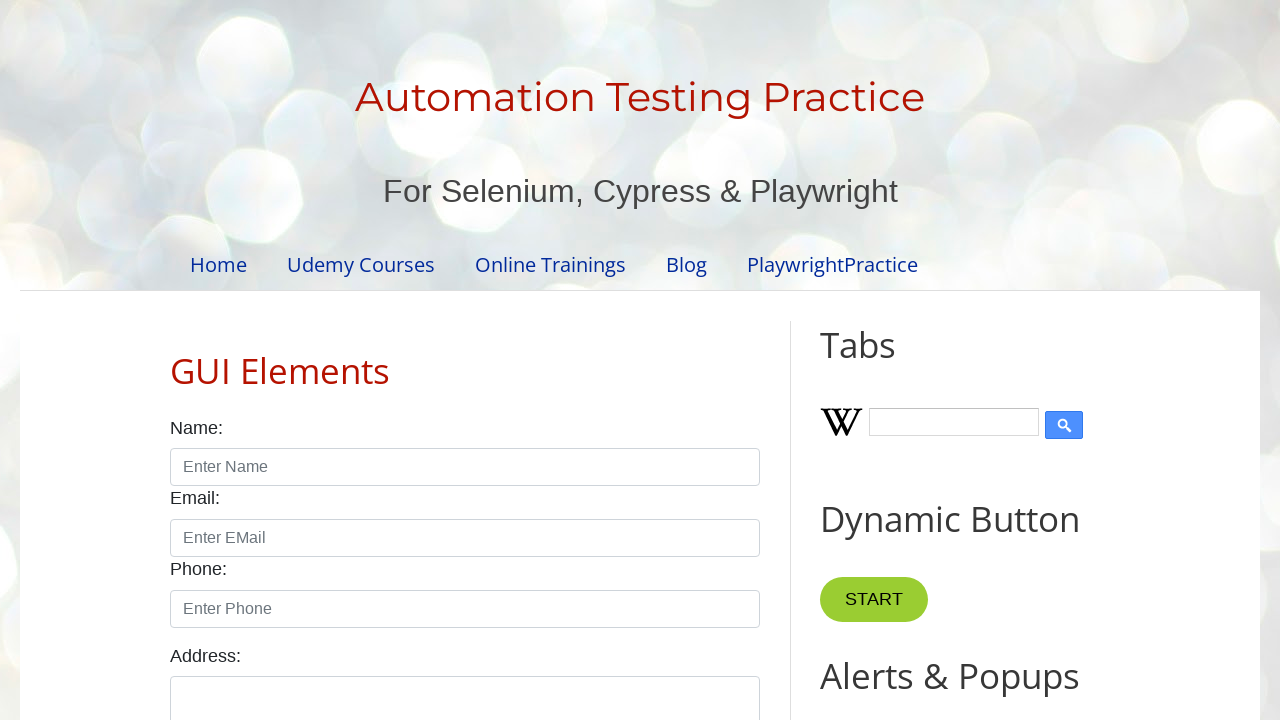

Located all day checkboxes on the page
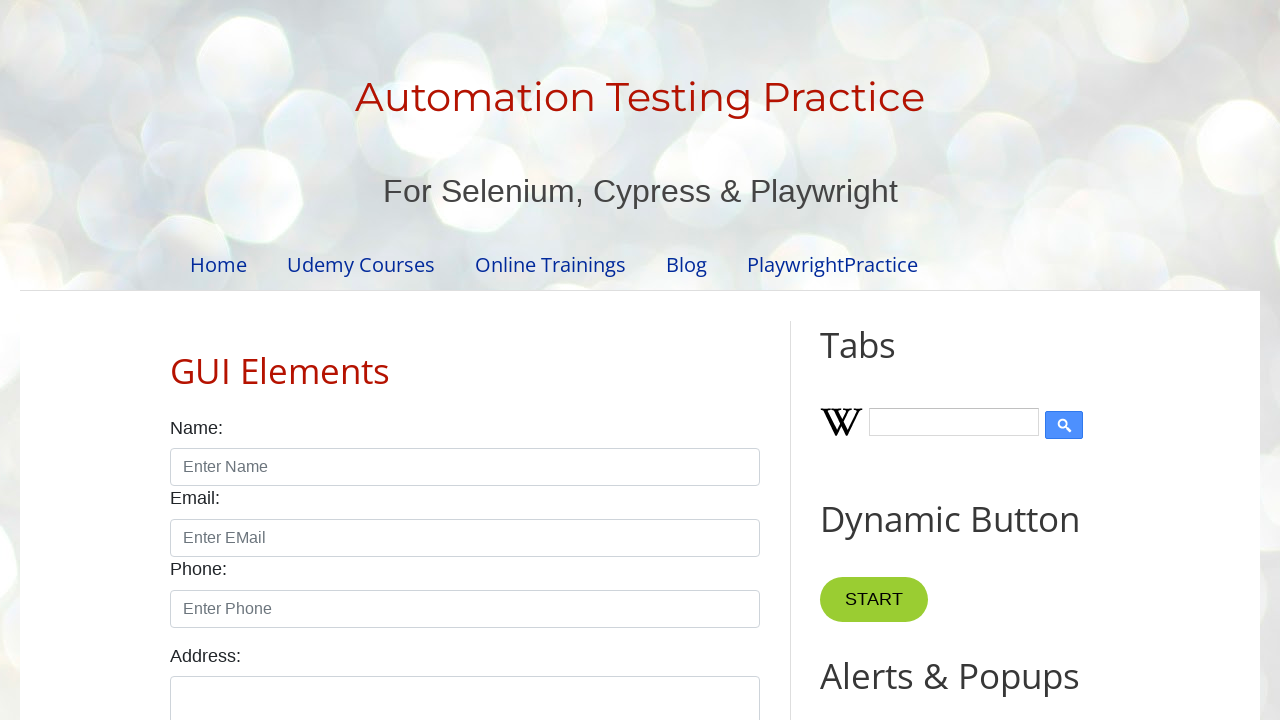

Clicked day checkbox 1 of 4 at (176, 360) on input[type='checkbox'][id*='day'] >> nth=0
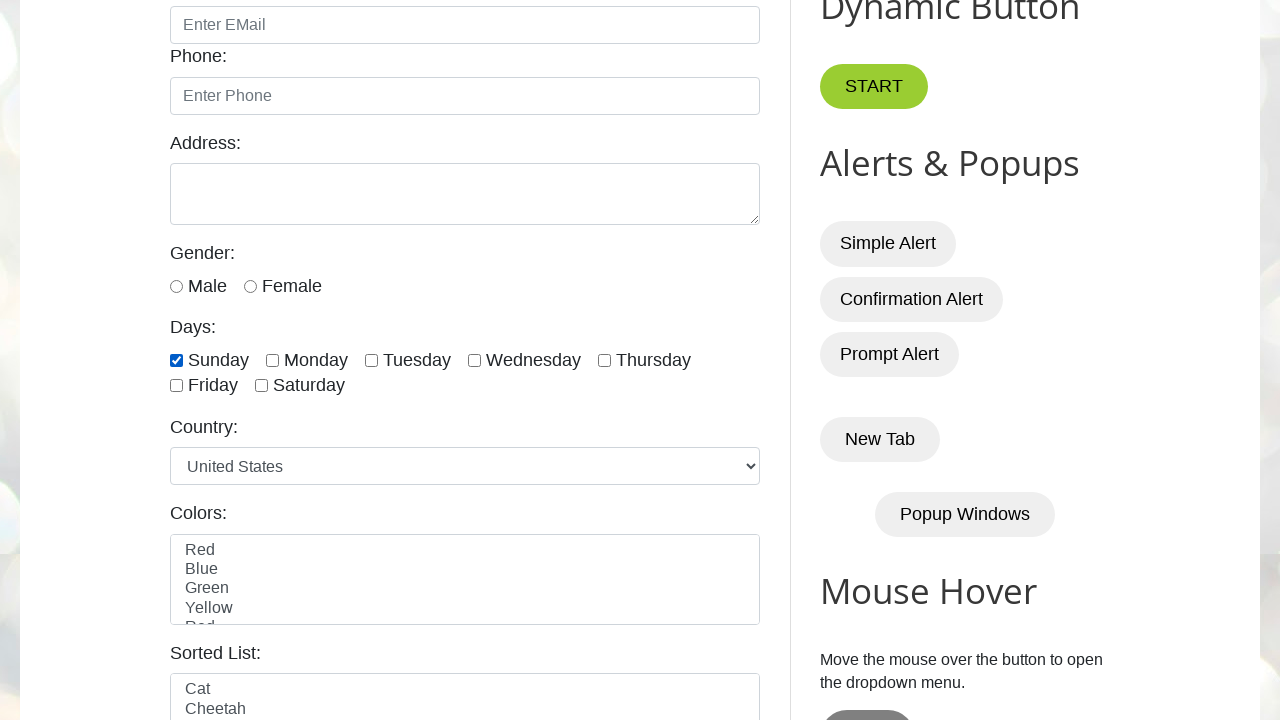

Clicked day checkbox 2 of 4 at (272, 360) on input[type='checkbox'][id*='day'] >> nth=1
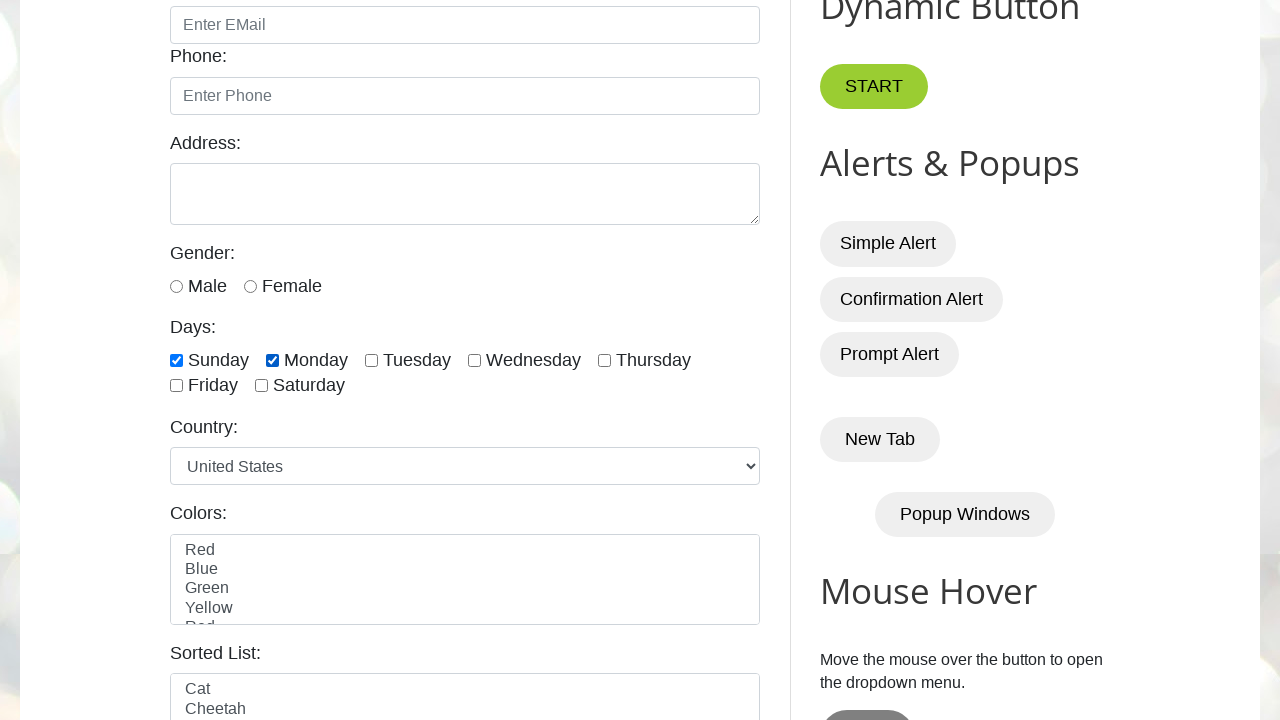

Clicked day checkbox 3 of 4 at (372, 360) on input[type='checkbox'][id*='day'] >> nth=2
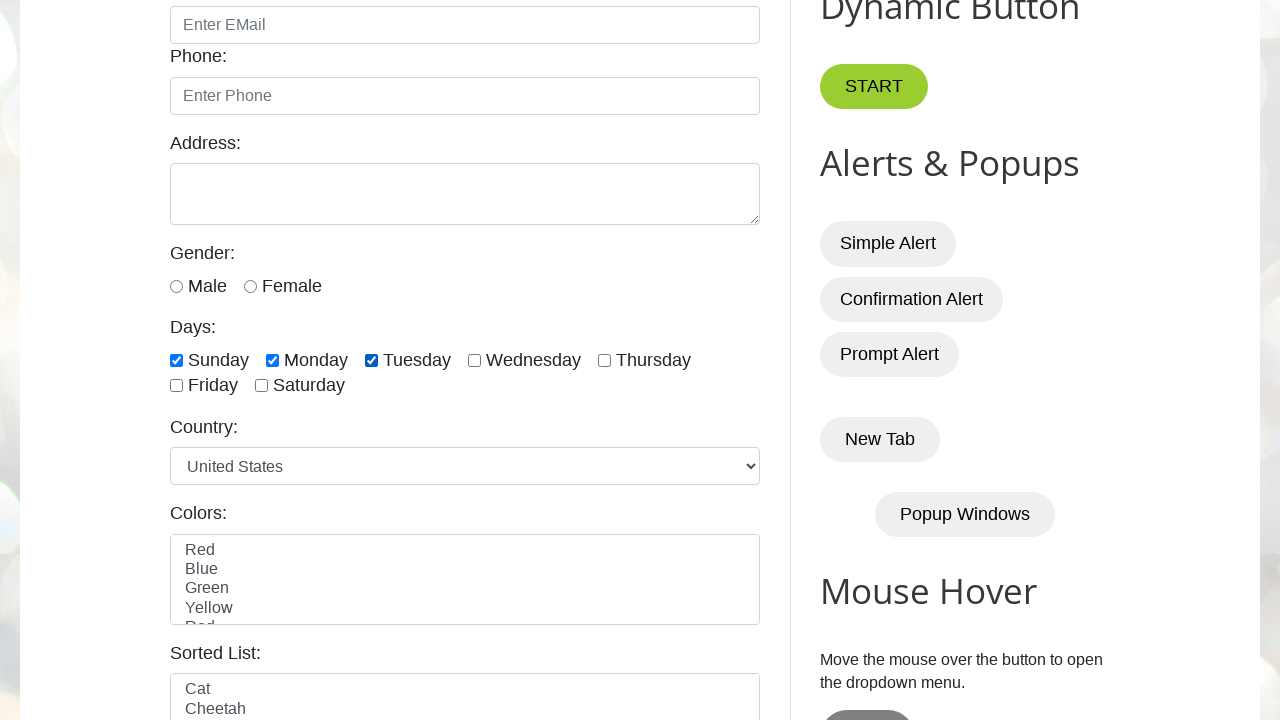

Clicked day checkbox 4 of 4 at (474, 360) on input[type='checkbox'][id*='day'] >> nth=3
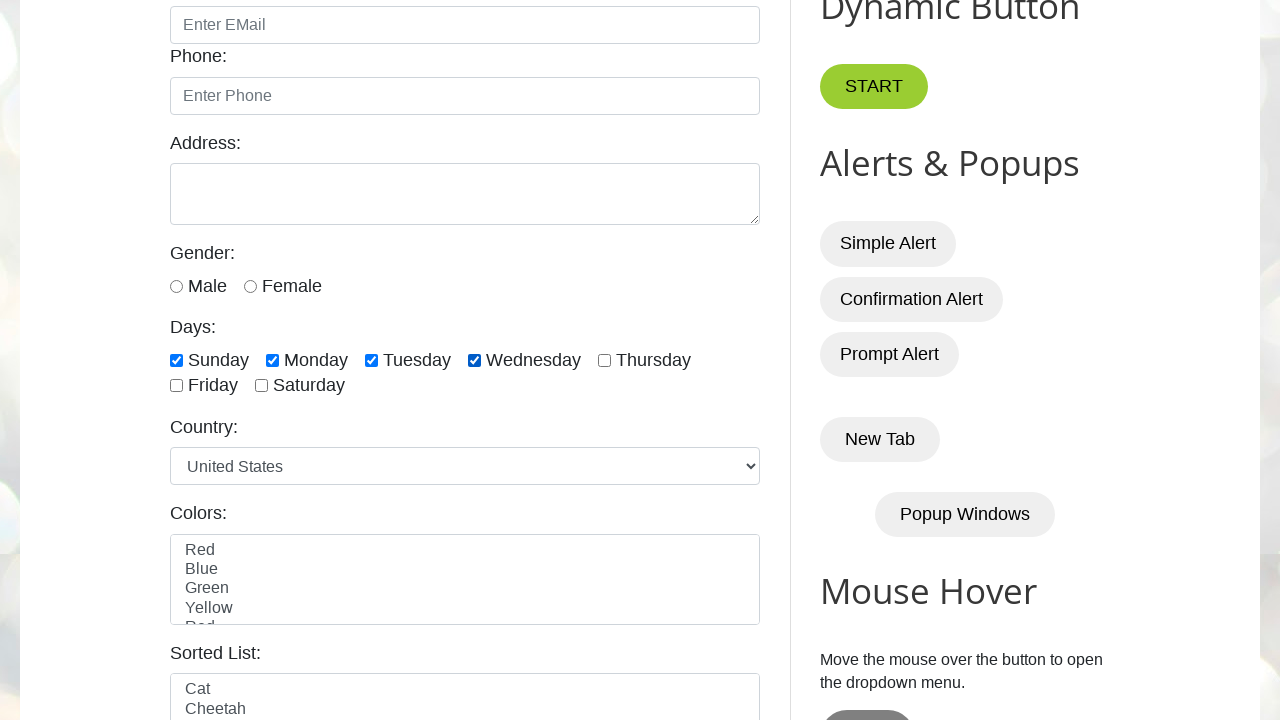

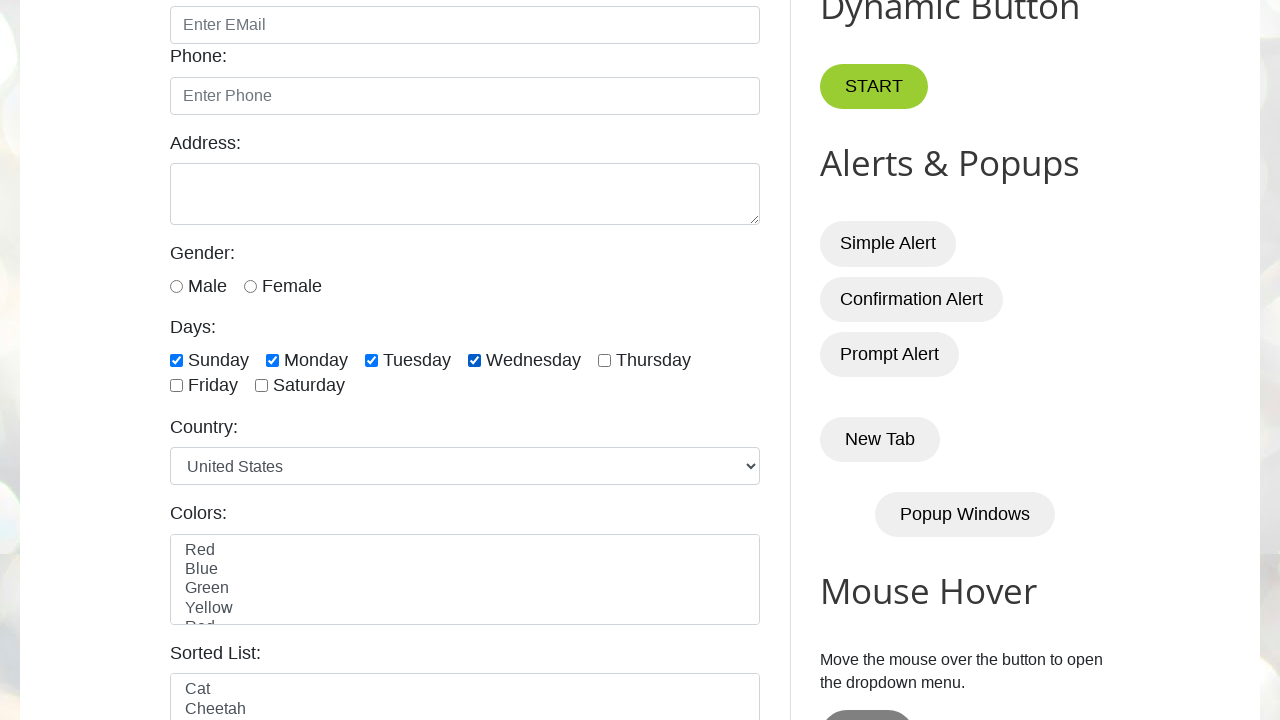